Tests iframe interaction by switching to an embedded iframe, clicking a button inside it, then switching back to the parent frame and clicking a theme change link.

Starting URL: https://www.w3schools.com/js/tryit.asp?filename=tryjs_myfirst

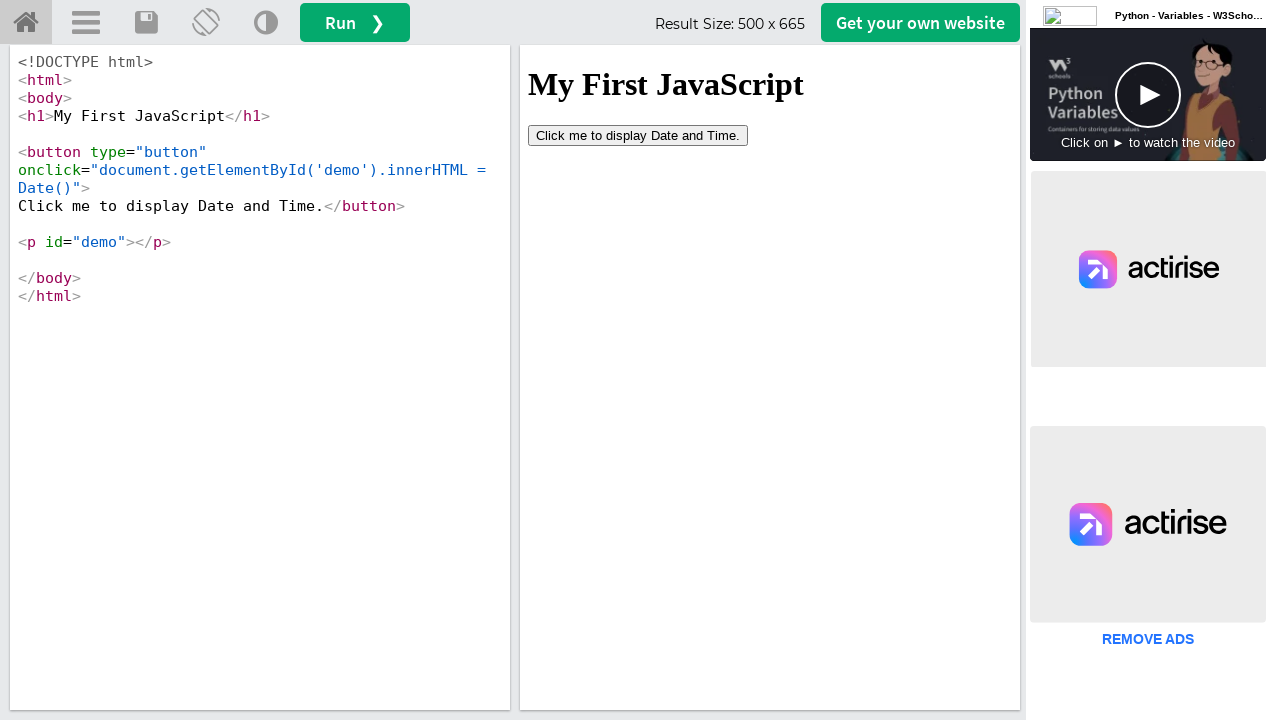

Waited for iframe with id 'iframeResult' to load
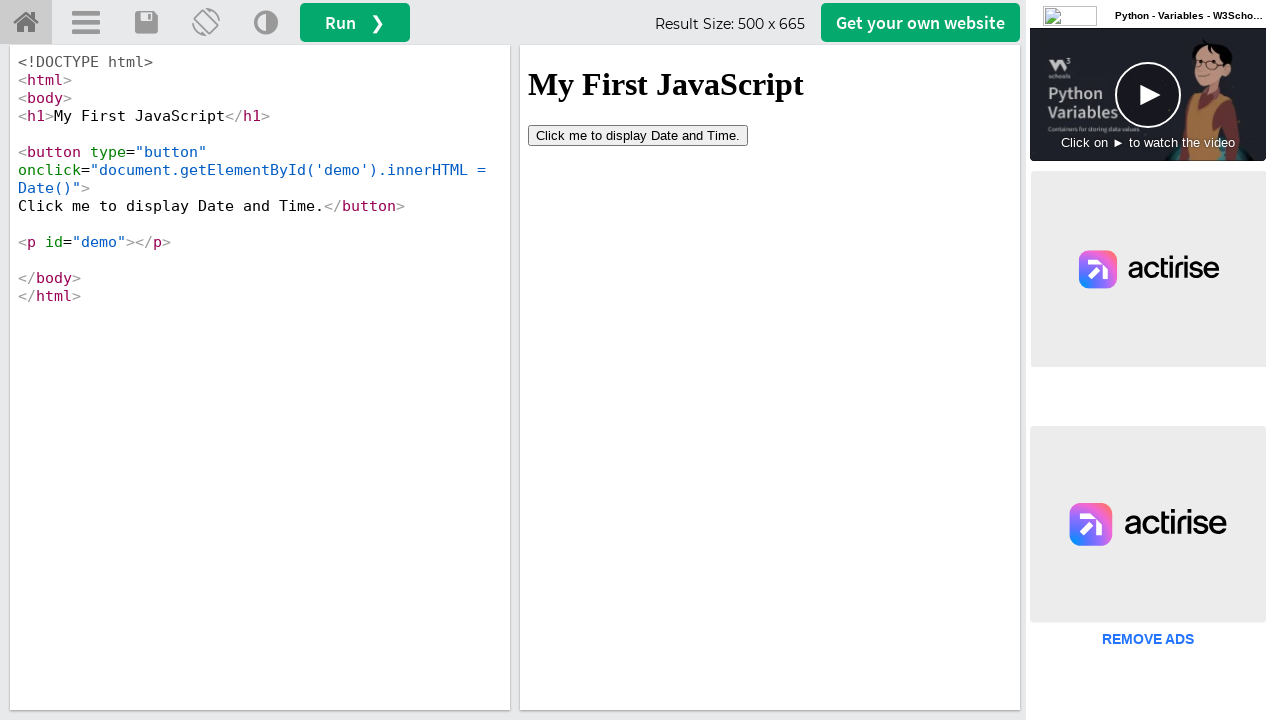

Located and switched to embedded iframe
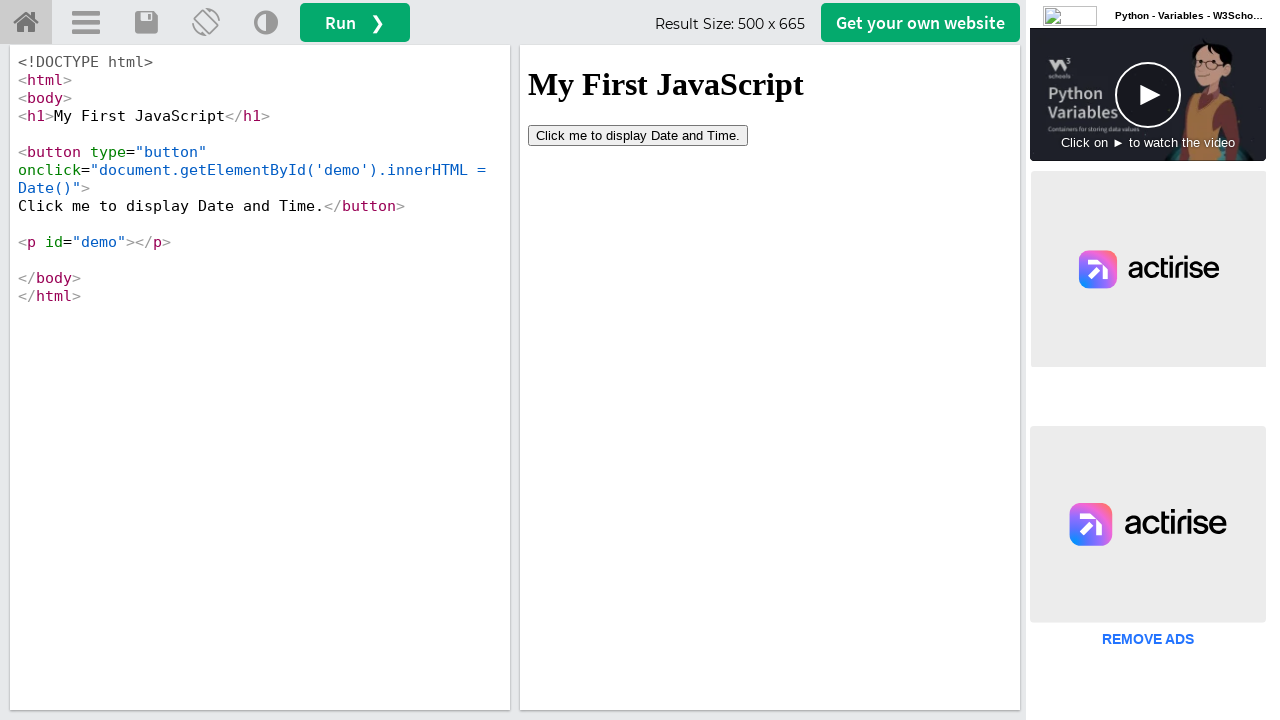

Clicked button inside the iframe at (638, 135) on #iframeResult >> internal:control=enter-frame >> button[type='button']
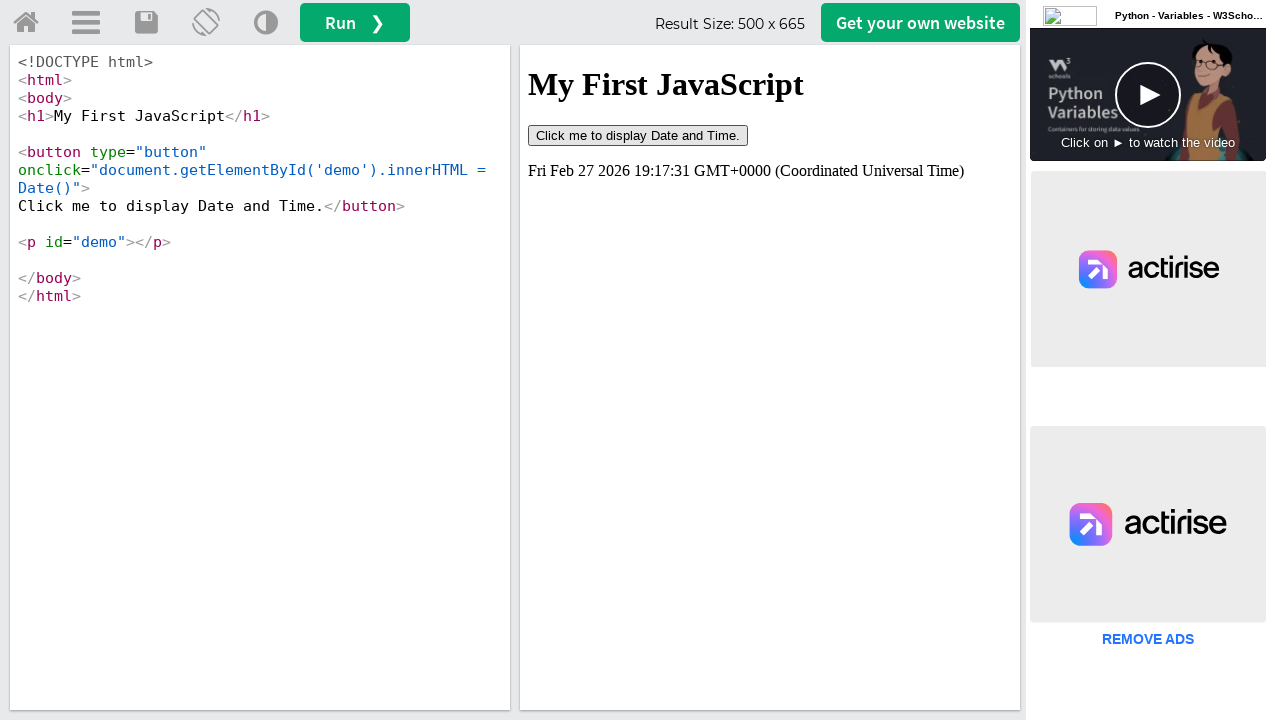

Clicked theme change link in parent frame at (266, 23) on (//a[@title='Change Theme'])[1]
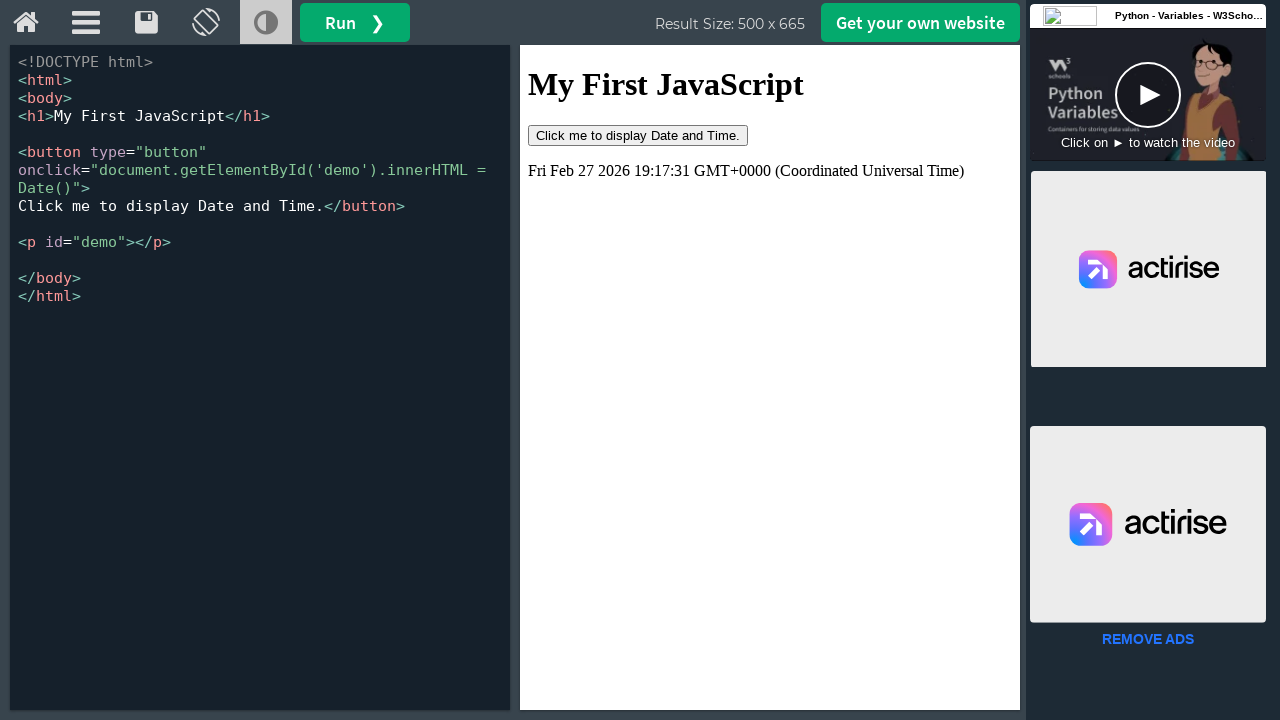

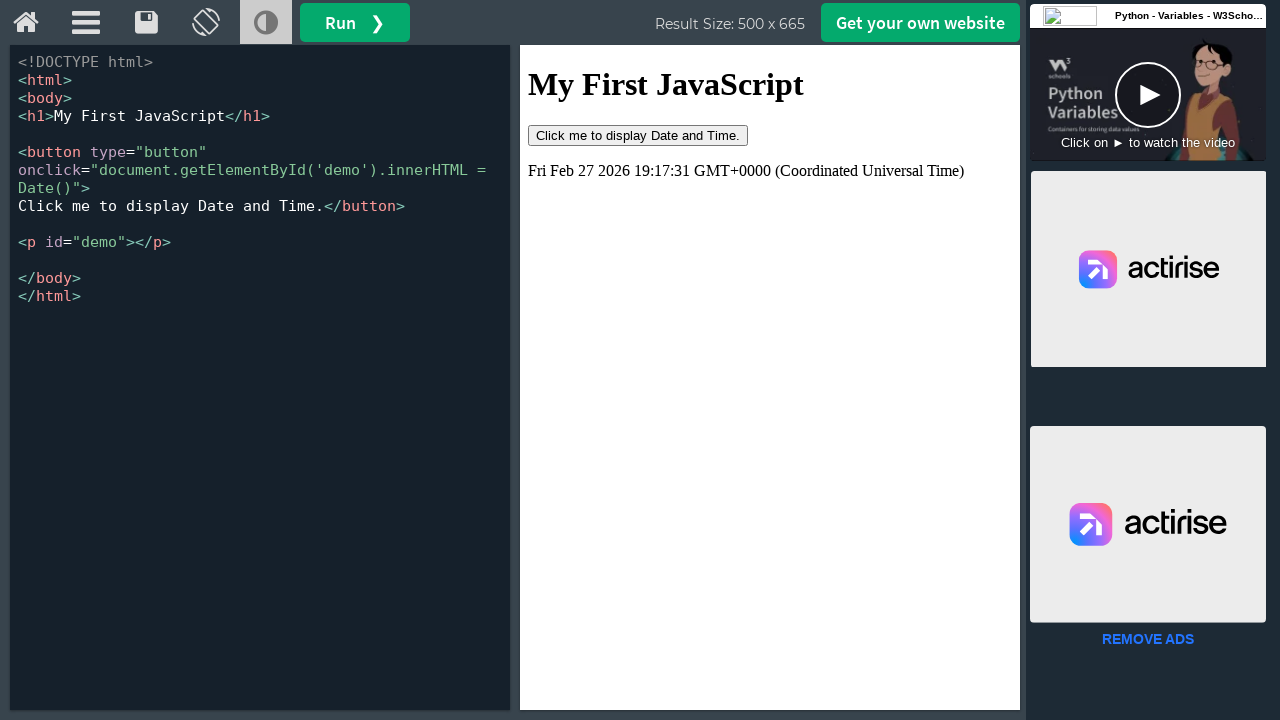